Tests the search functionality by searching for "kot" and verifying results contain the search term

Starting URL: http://www.99-bottles-of-beer.net/

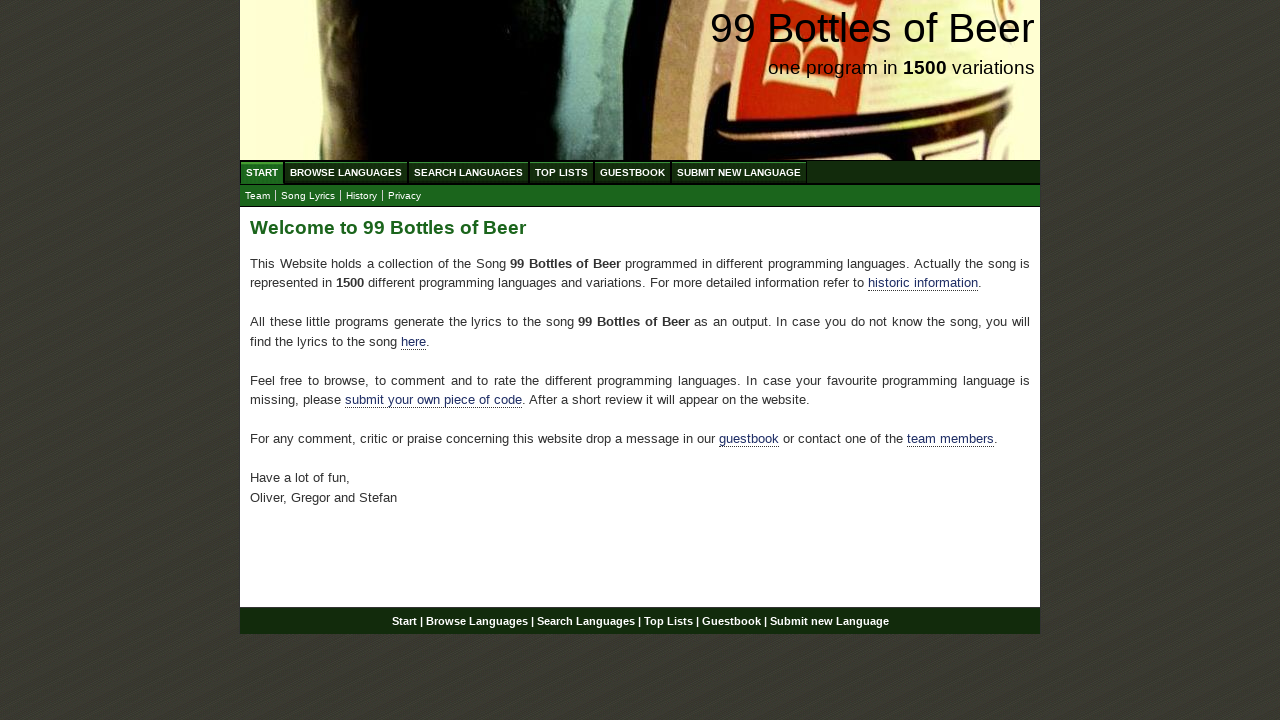

Clicked 'Search Languages' button at (468, 172) on xpath=//li/a[text()='Search Languages']
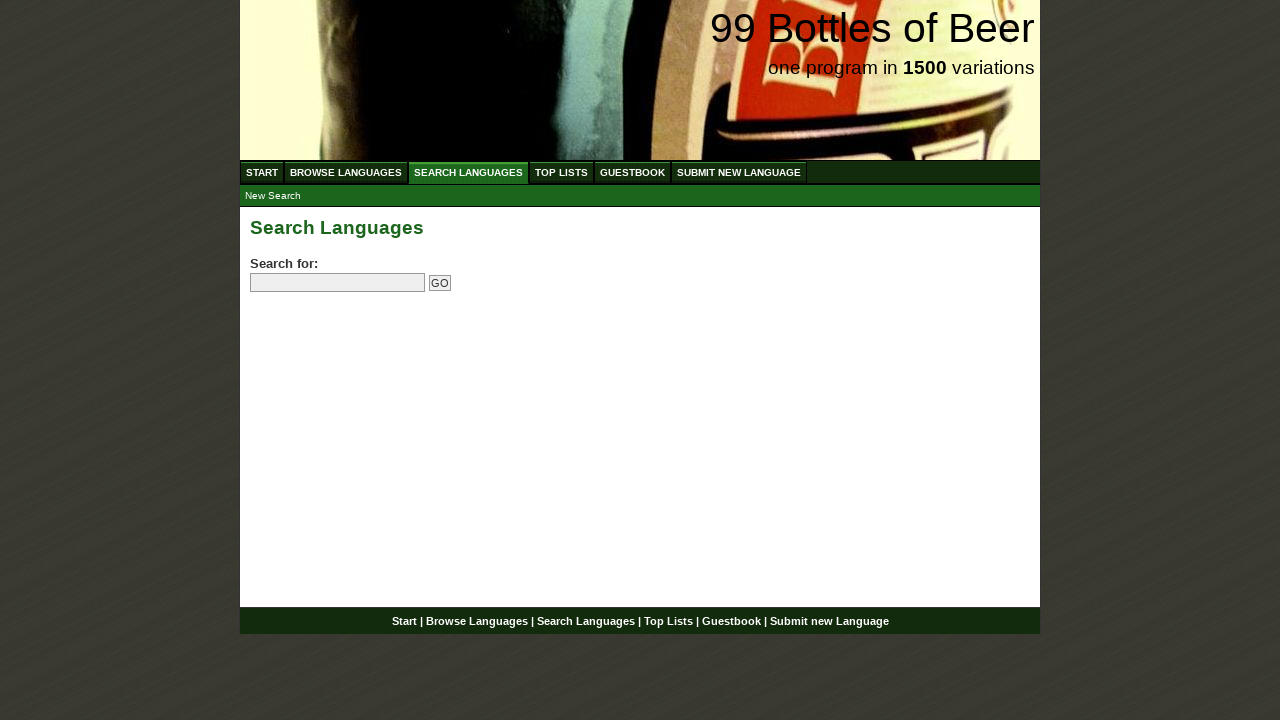

Filled search field with 'kot' on xpath=//input[@name='search']
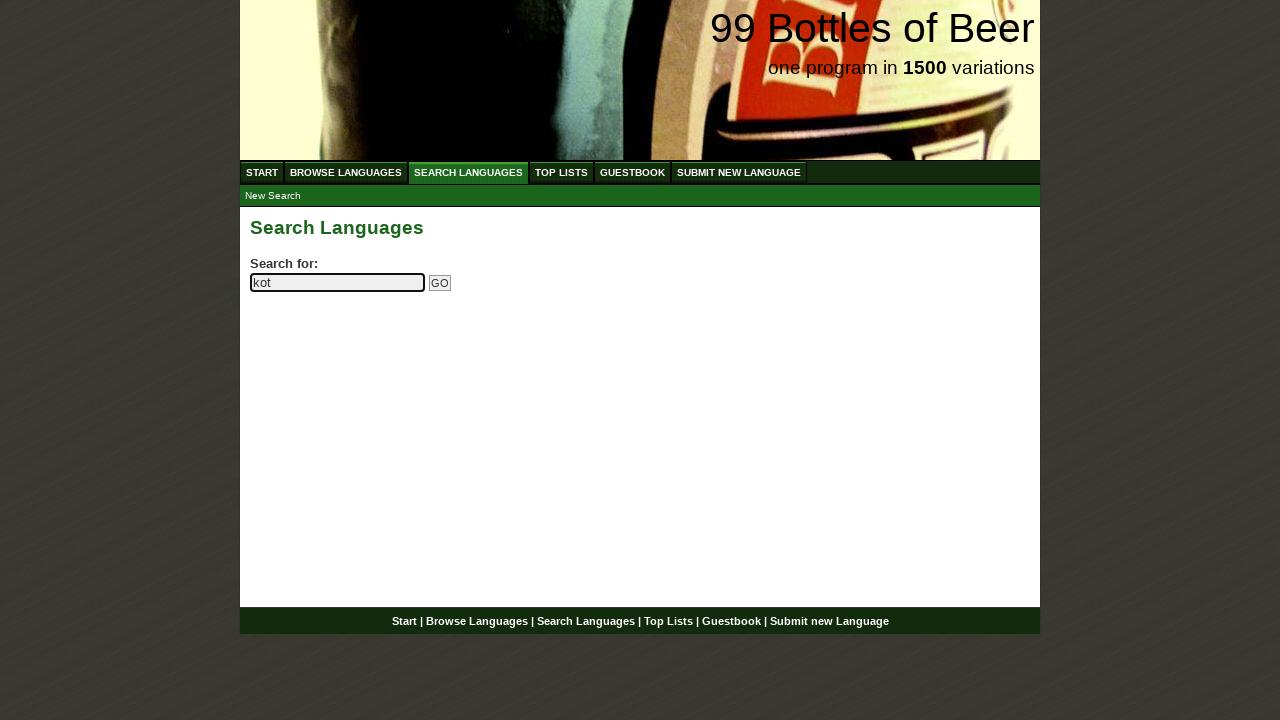

Clicked search submit button at (440, 283) on xpath=//input[@name='submitsearch']
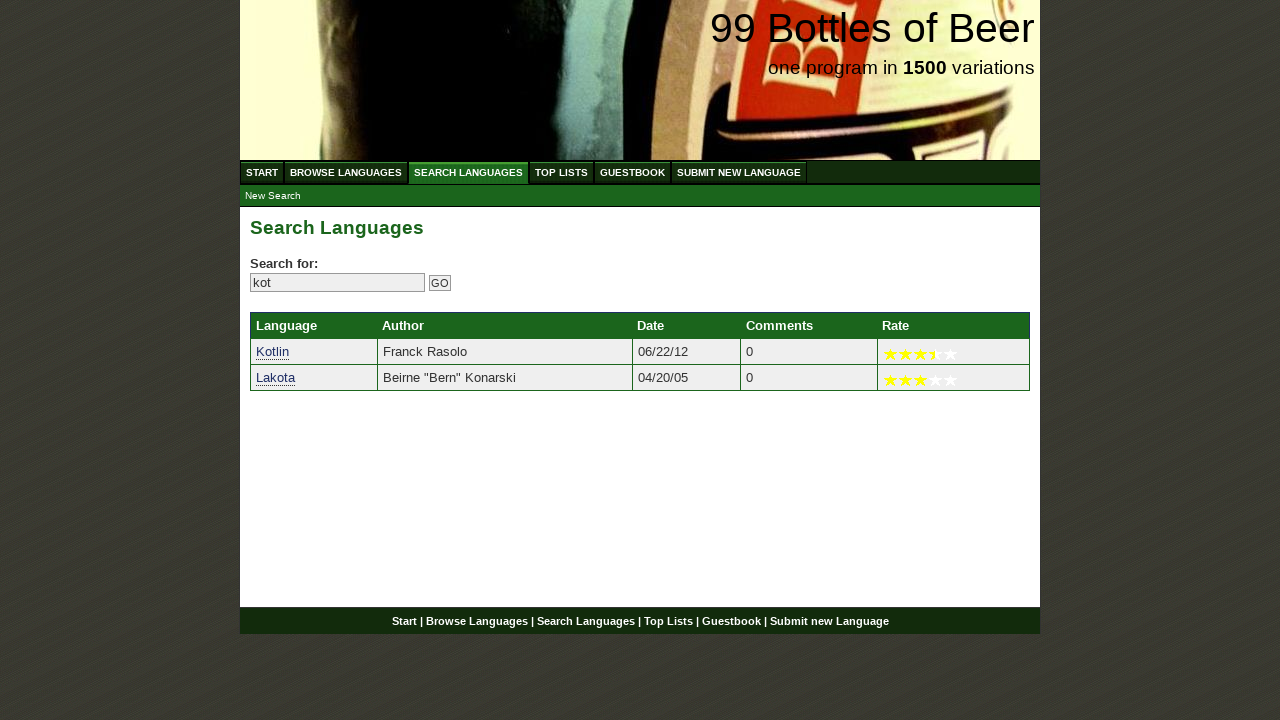

Search results loaded with language links
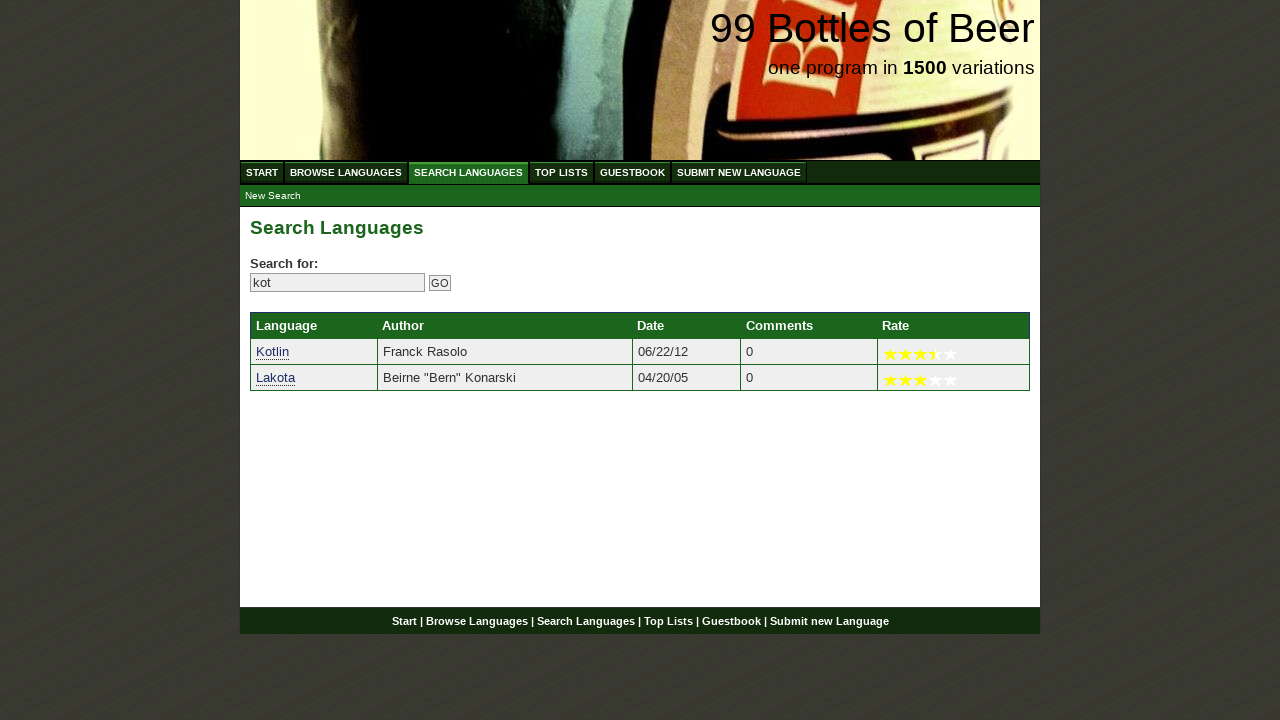

Verified all search results contain 'kot' in their text
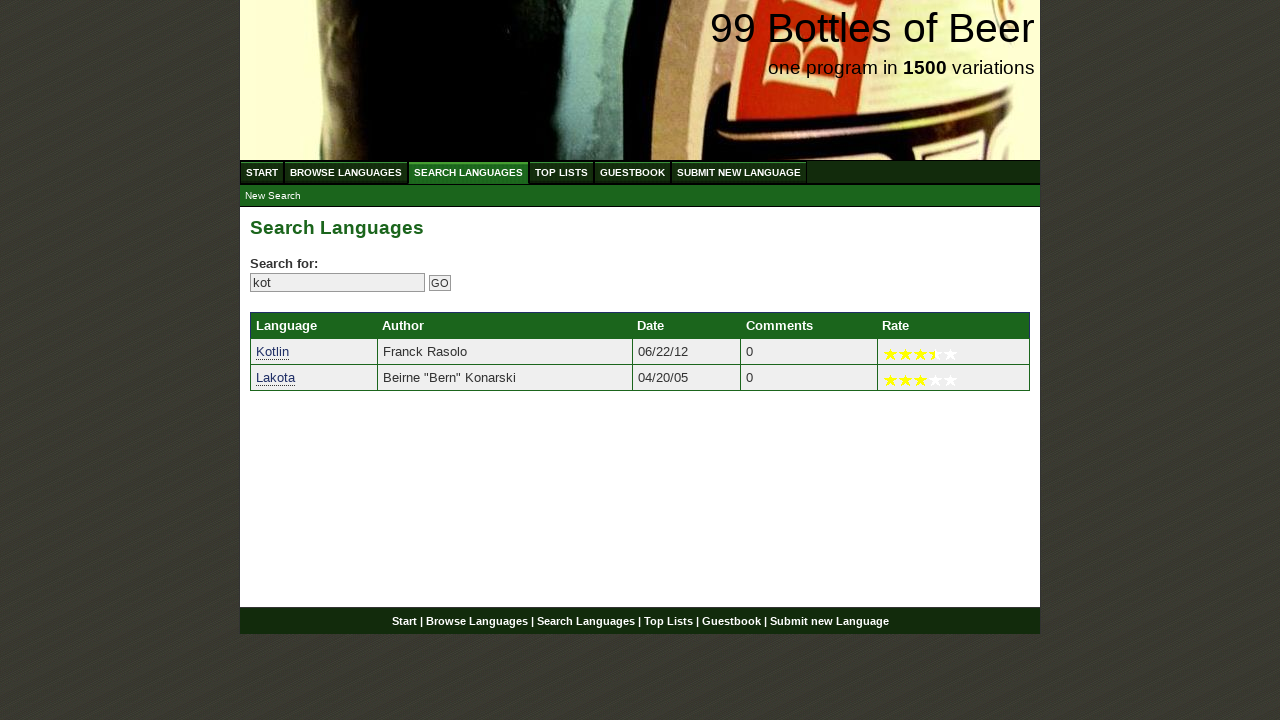

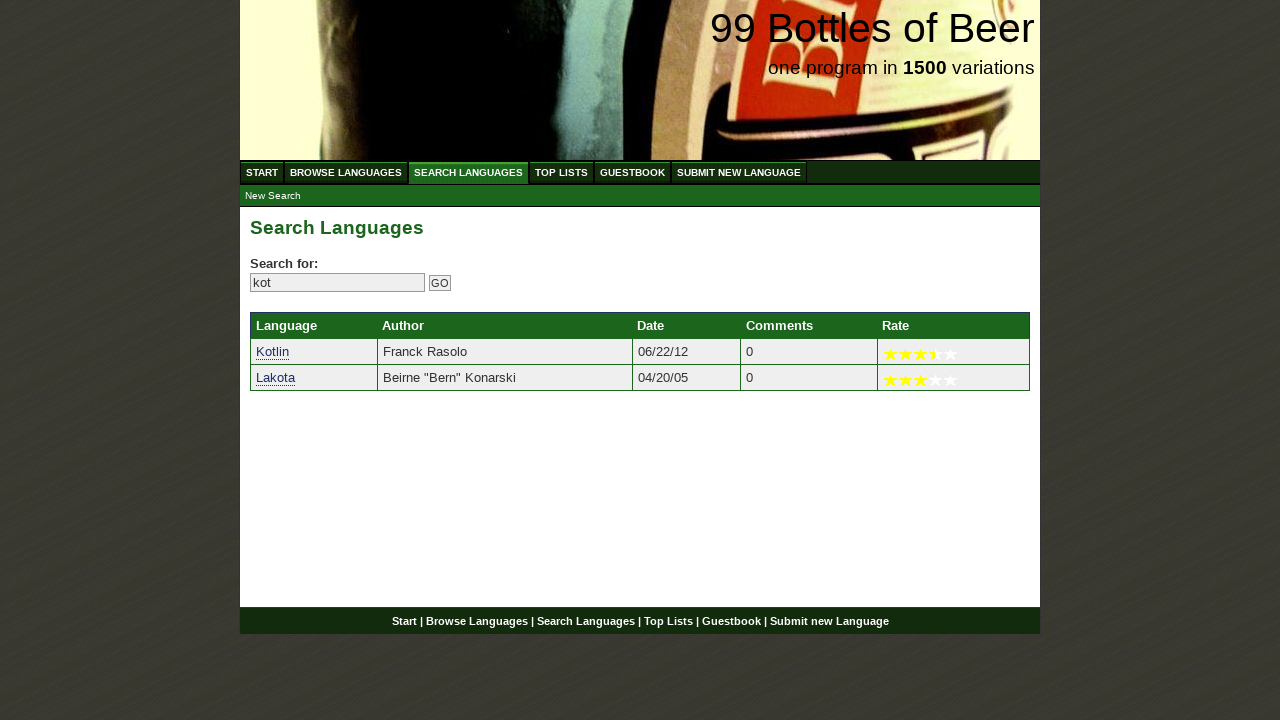